Navigates to jQuery UI demo site and performs a drag-and-drop operation on the droppable demo page

Starting URL: http://jqueryui.com

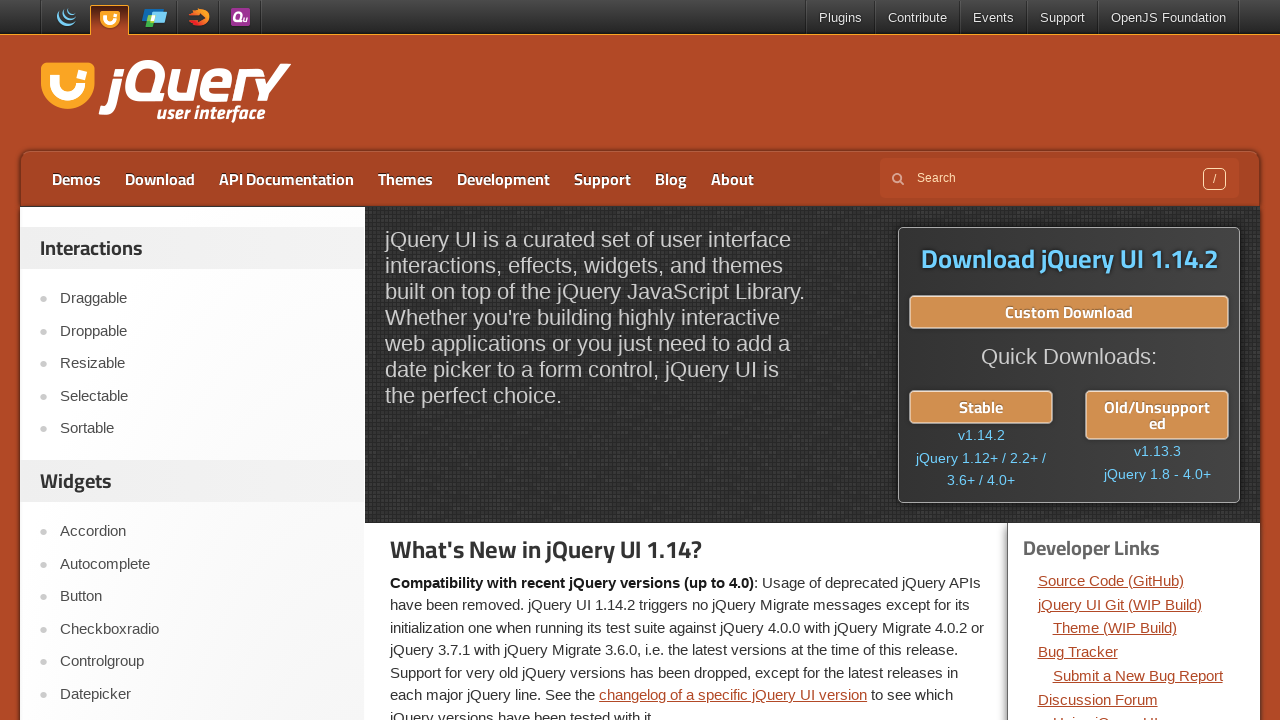

Navigated to jQuery UI demo site at http://jqueryui.com
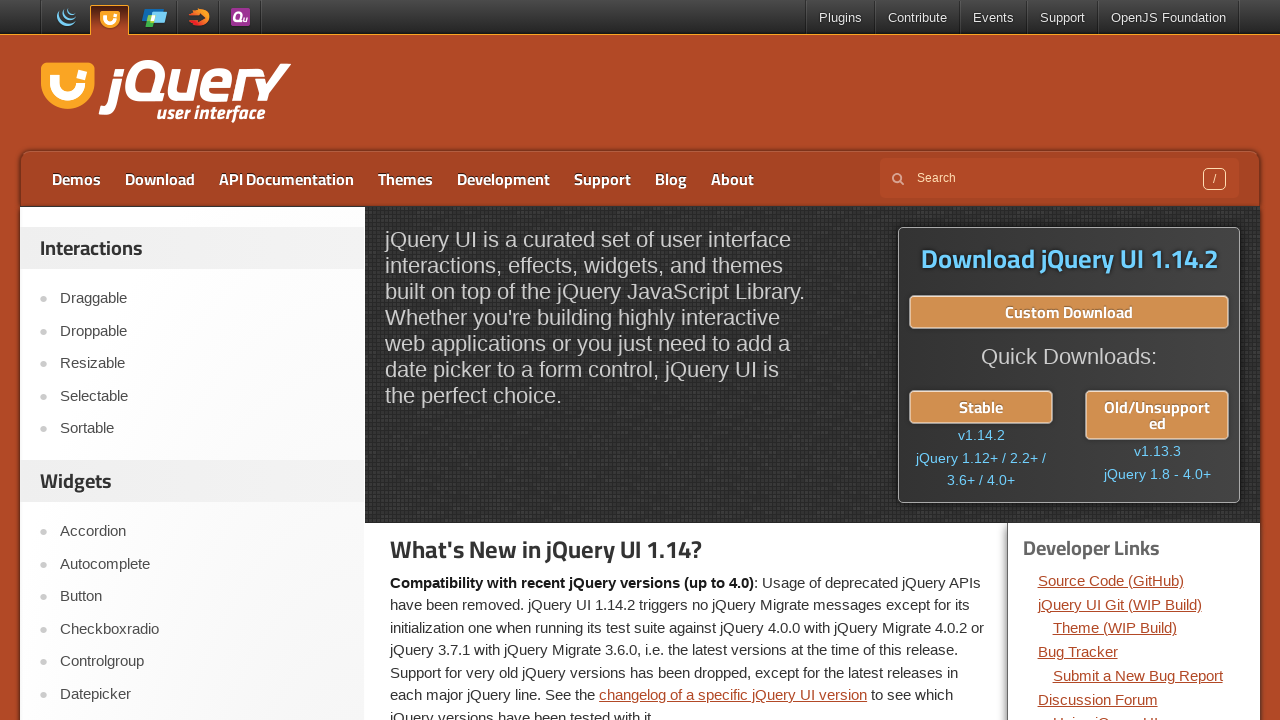

Clicked on Demos link at (76, 179) on text=Demos
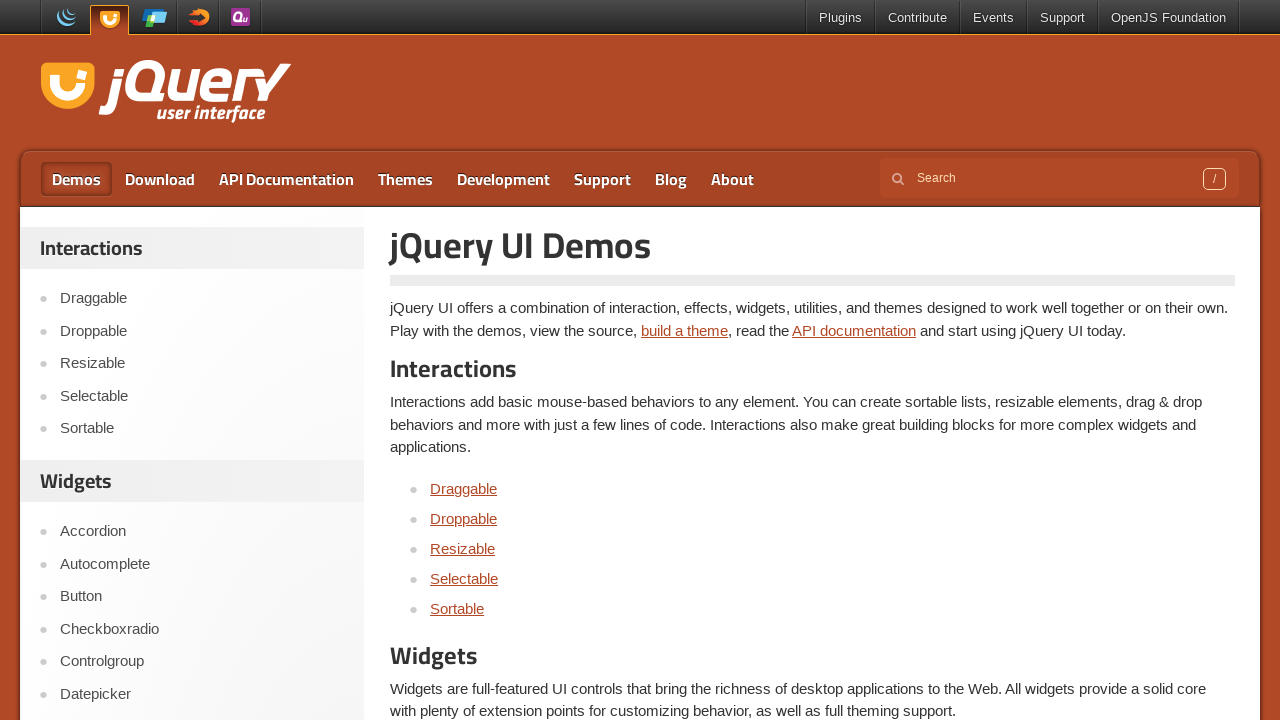

Clicked on Droppable link at (464, 518) on text=Droppable
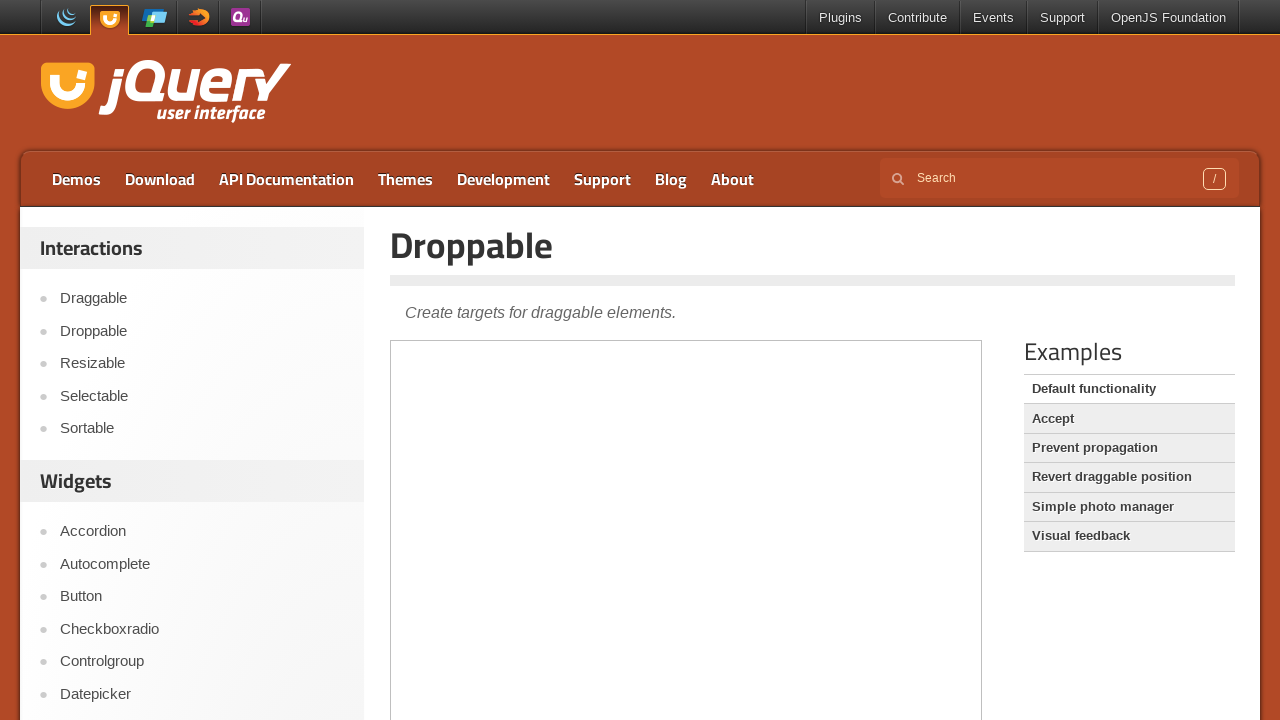

Located demo frame (iframe.demo-frame)
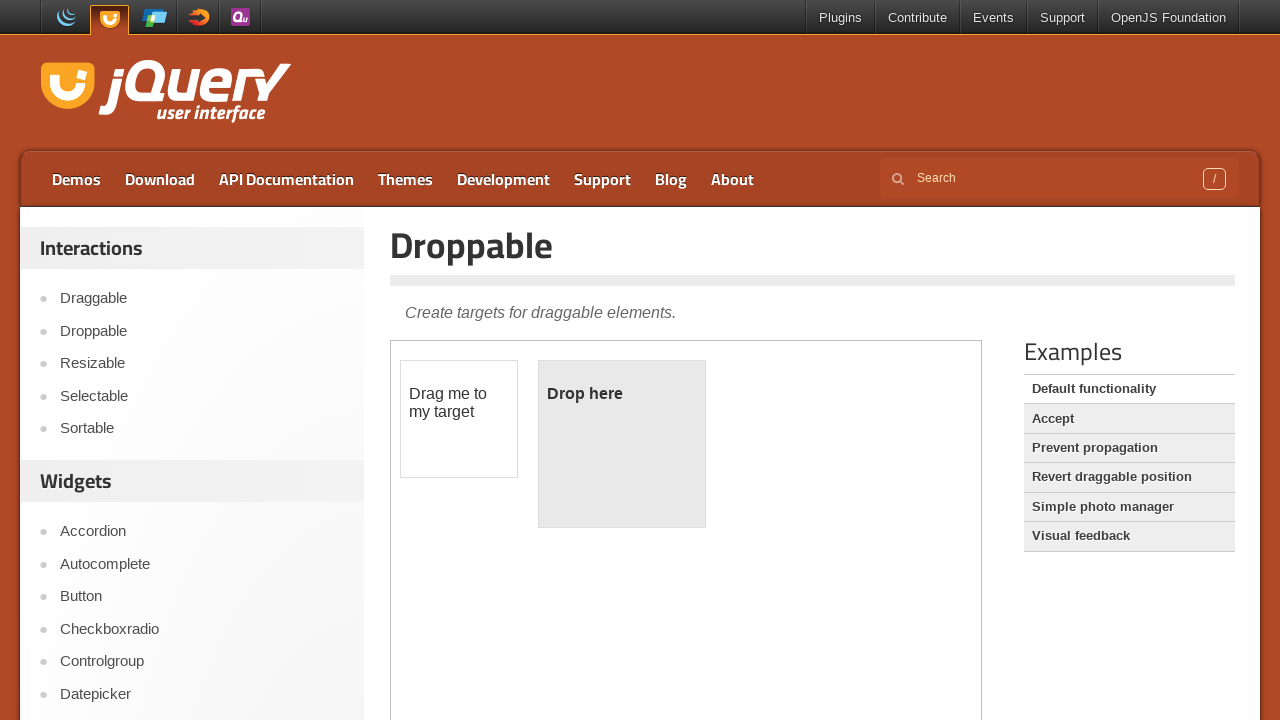

Performed drag-and-drop operation from #draggable to #droppable at (622, 444)
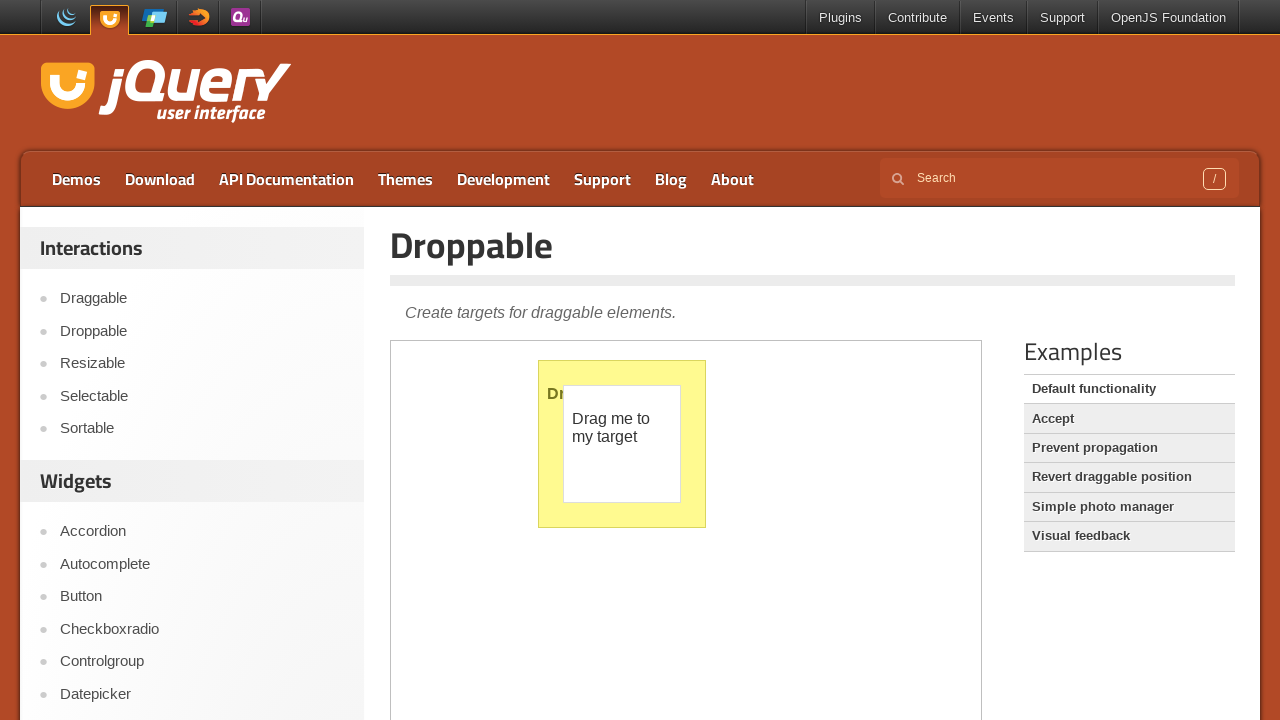

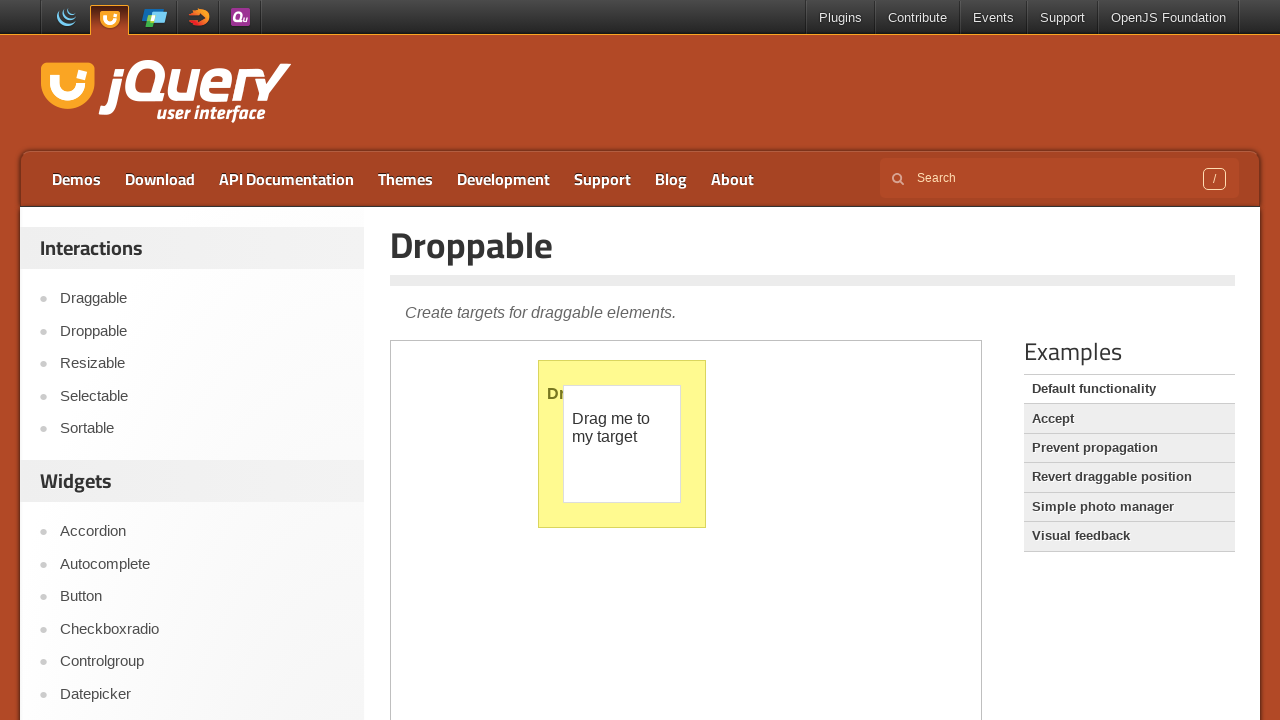